Tests radio button interactions on LeafGround practice page including selecting a favorite browser, clicking and unclicking a radio button, identifying default selected radio buttons, and selecting an age group if not already selected.

Starting URL: https://leafground.com/radio.xhtml

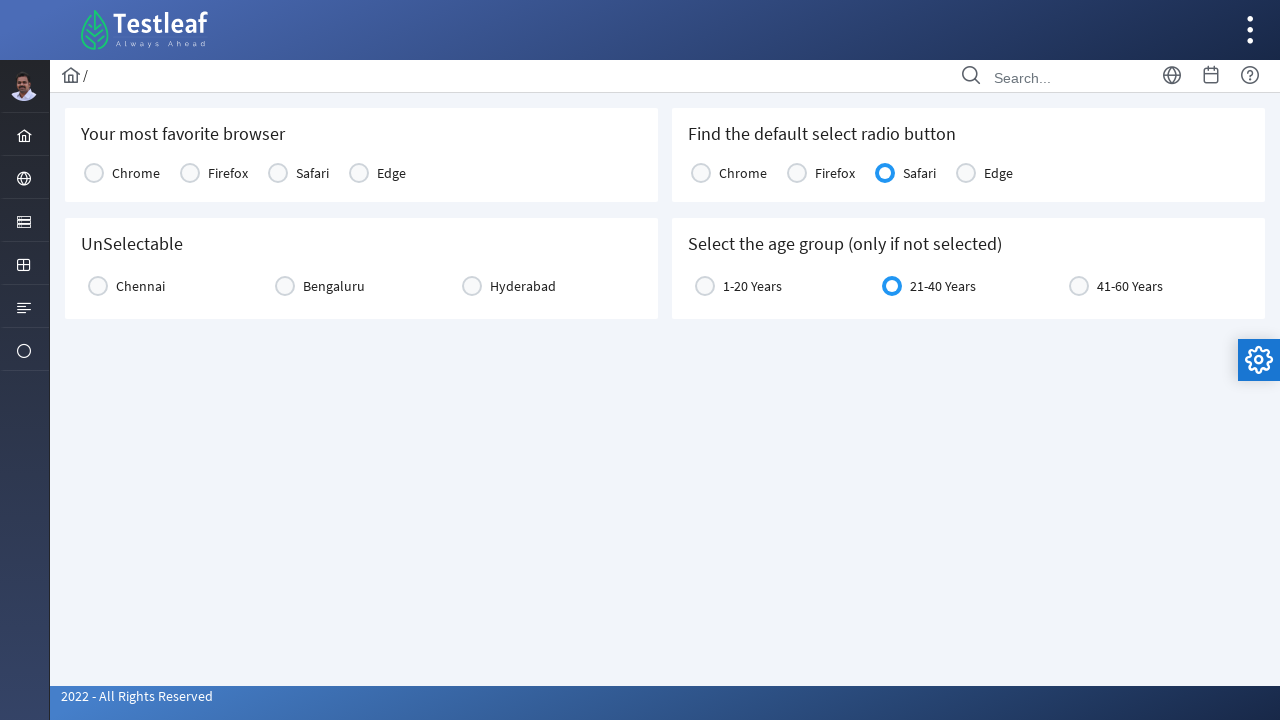

Selected 'Chrome' as the most favorite browser at (94, 173) on xpath=//h5[text()='Your most favorite browser']/parent::div//label[text()='Chrom
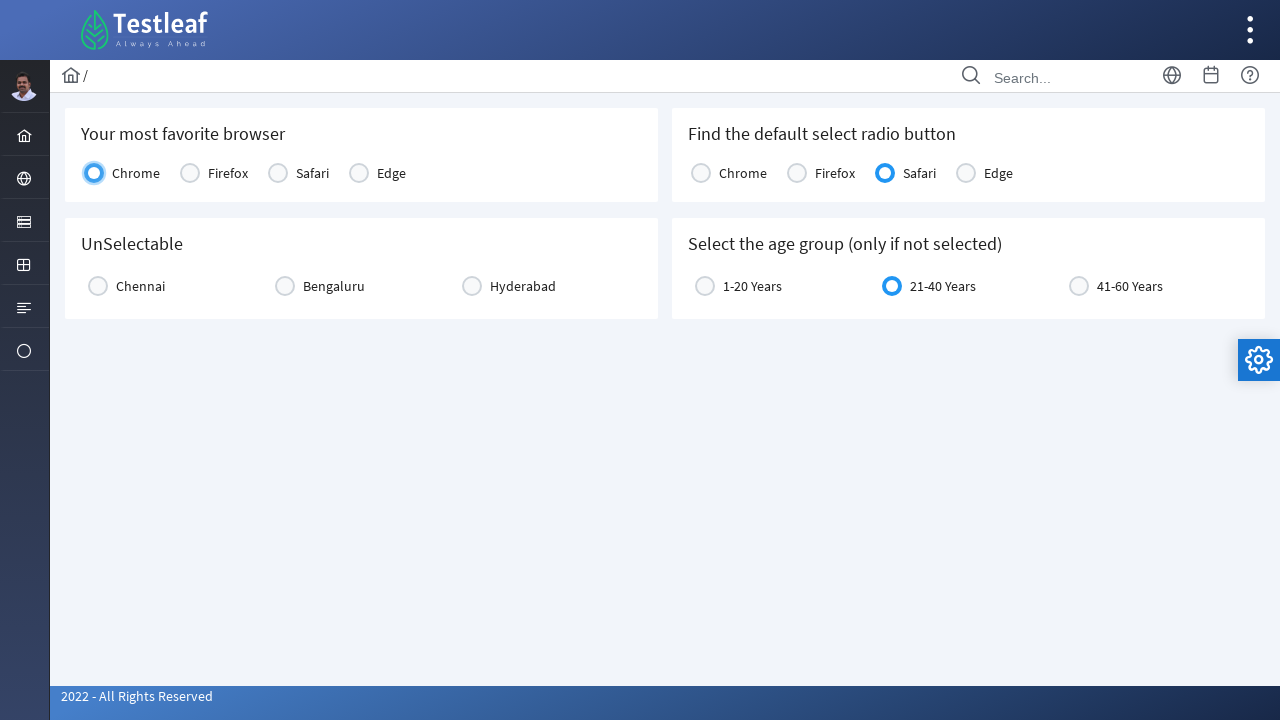

Clicked radio button to select it at (285, 286) on (//div[@class='ui-g-12 ui-md-4'])[2]//div[contains(@class,'ui-radiobutton-box')]
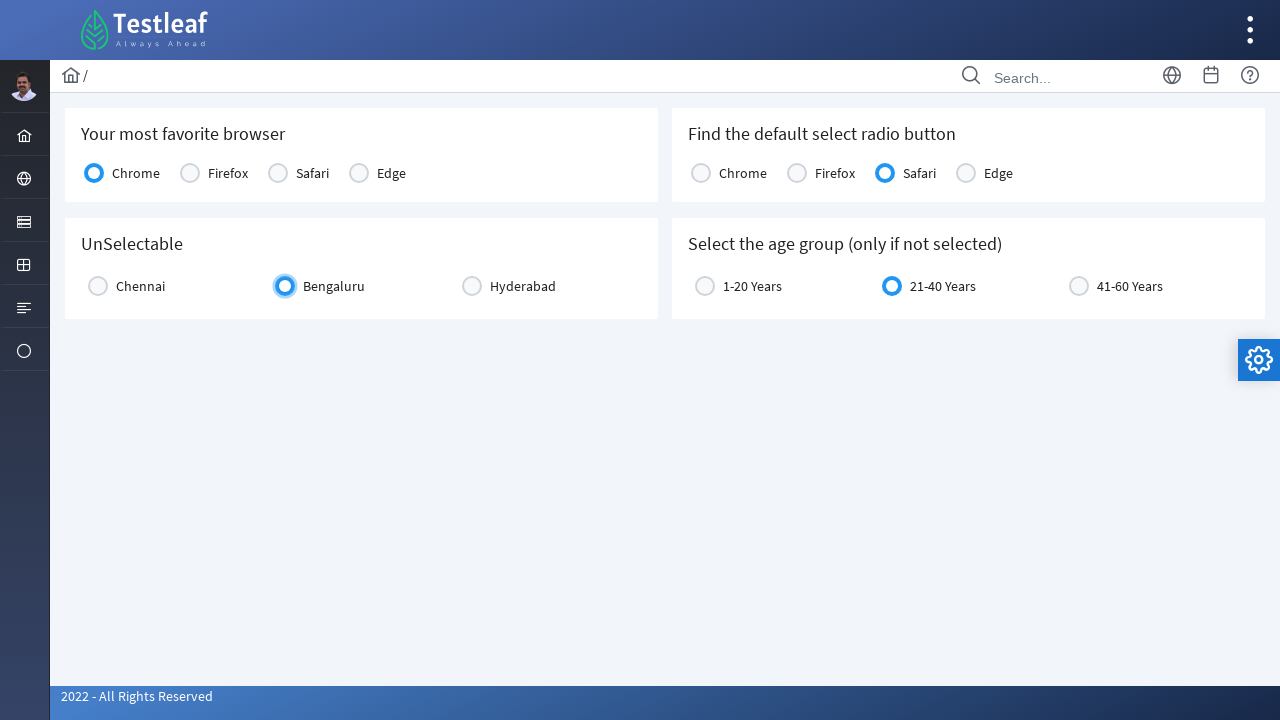

Clicked the same radio button again to unselect it at (285, 286) on (//div[@class='ui-g-12 ui-md-4'])[2]//div[contains(@class,'ui-radiobutton-box') 
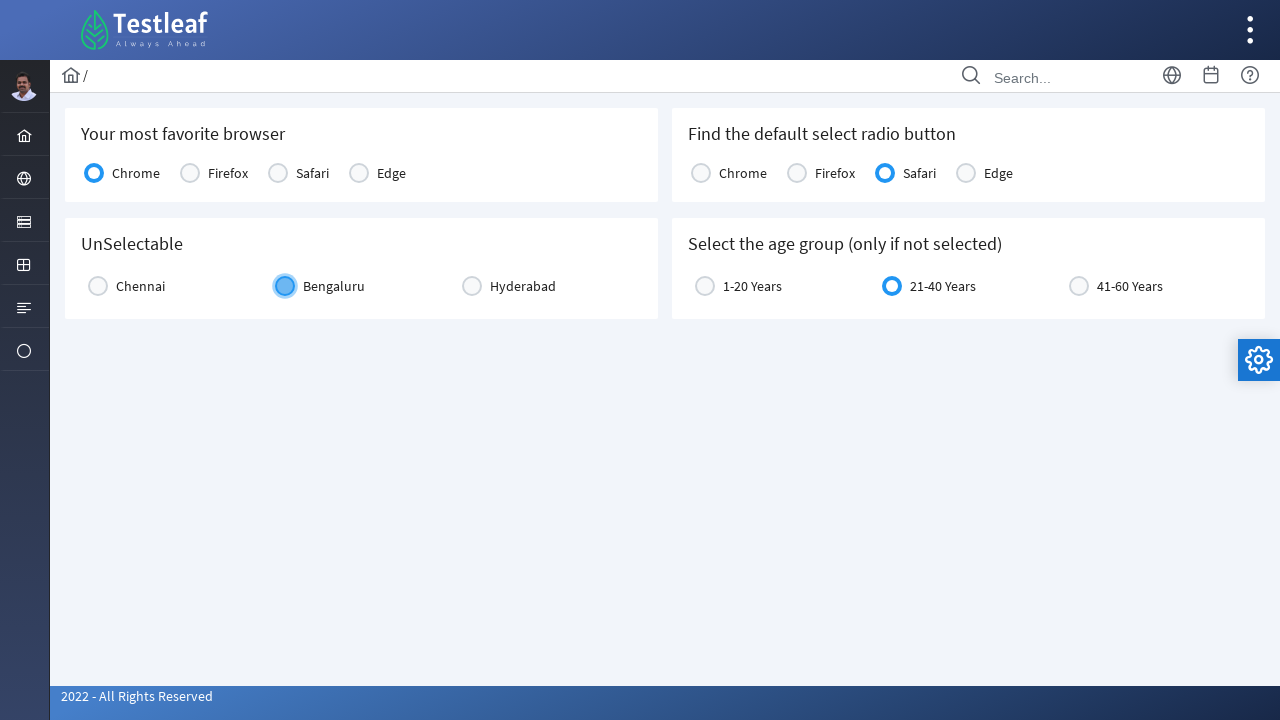

Checked if 21-40 age group radio button is selected
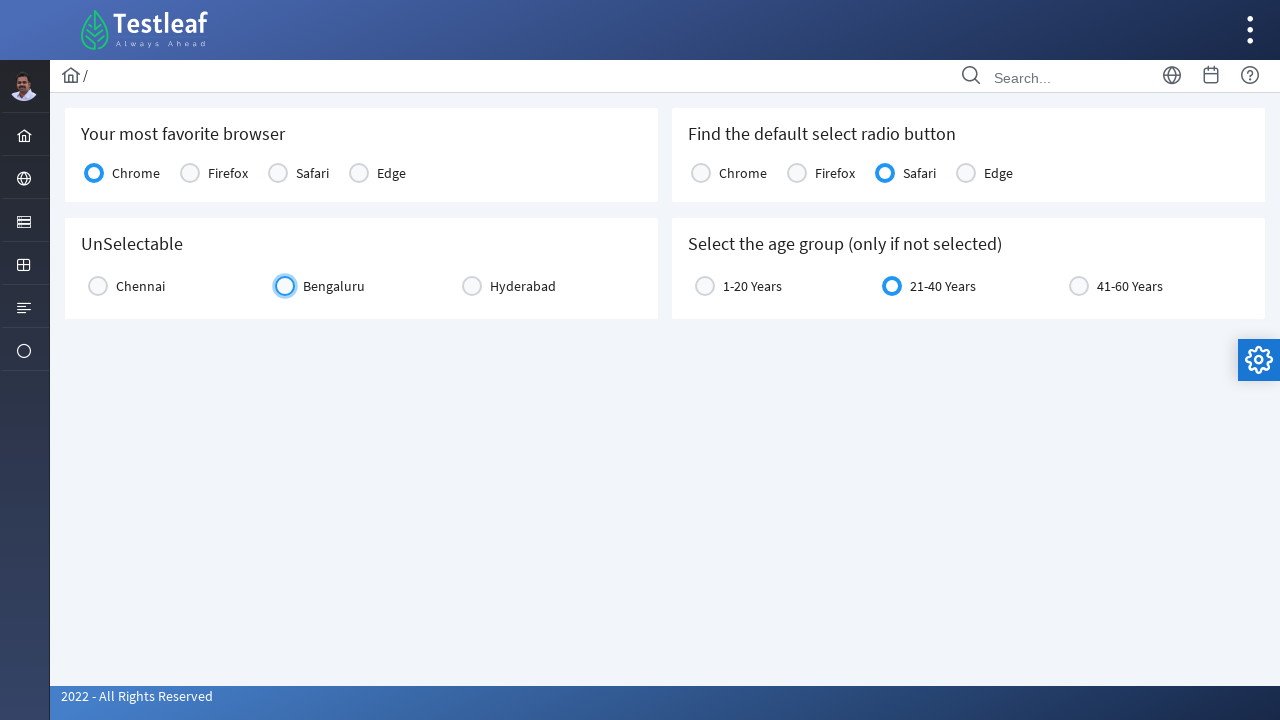

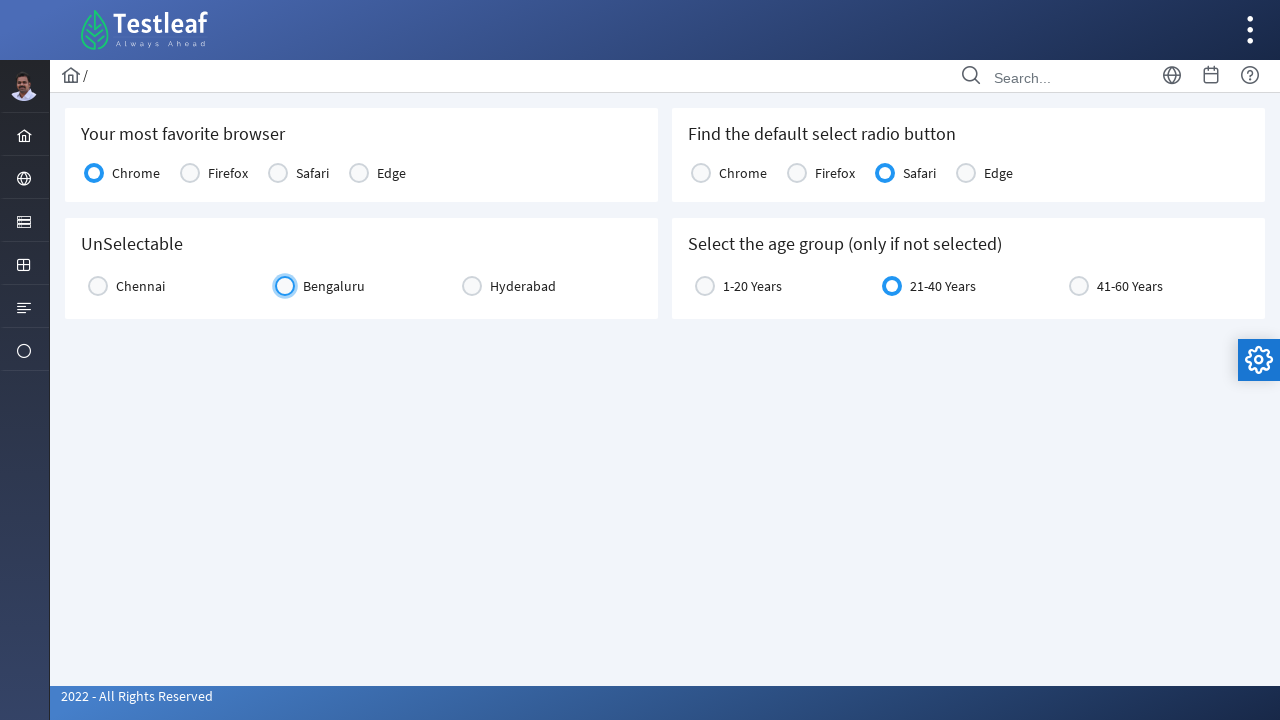